Tests right-click context menu functionality by performing a context click action on a button element

Starting URL: https://swisnl.github.io/jQuery-contextMenu/demo.html

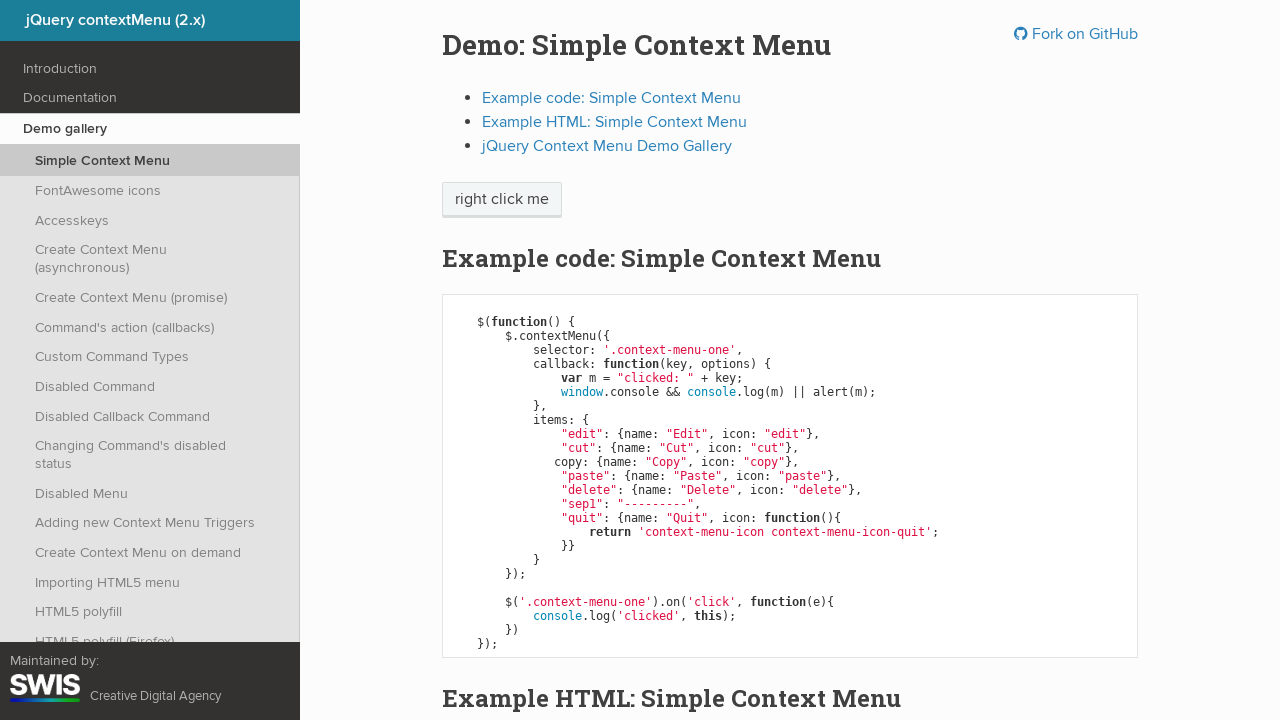

Located the context menu button element
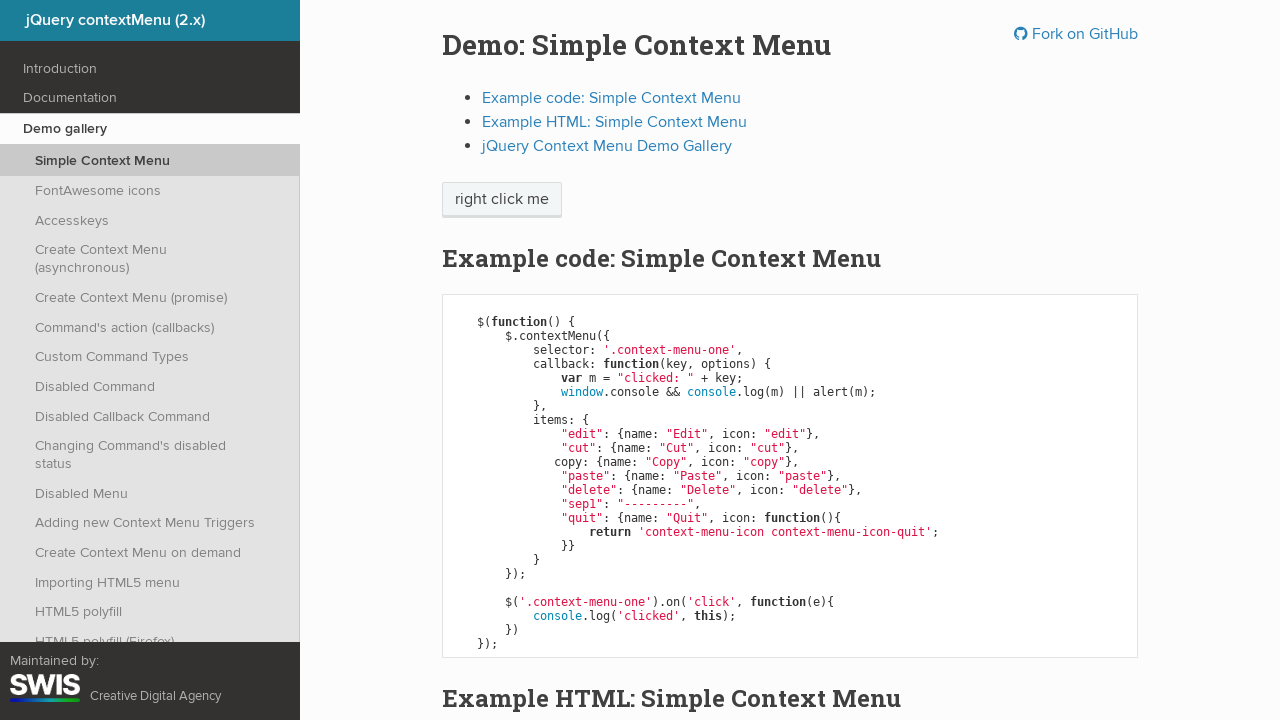

Performed right-click context click on the button element at (502, 200) on xpath=//span[@class='context-menu-one btn btn-neutral']
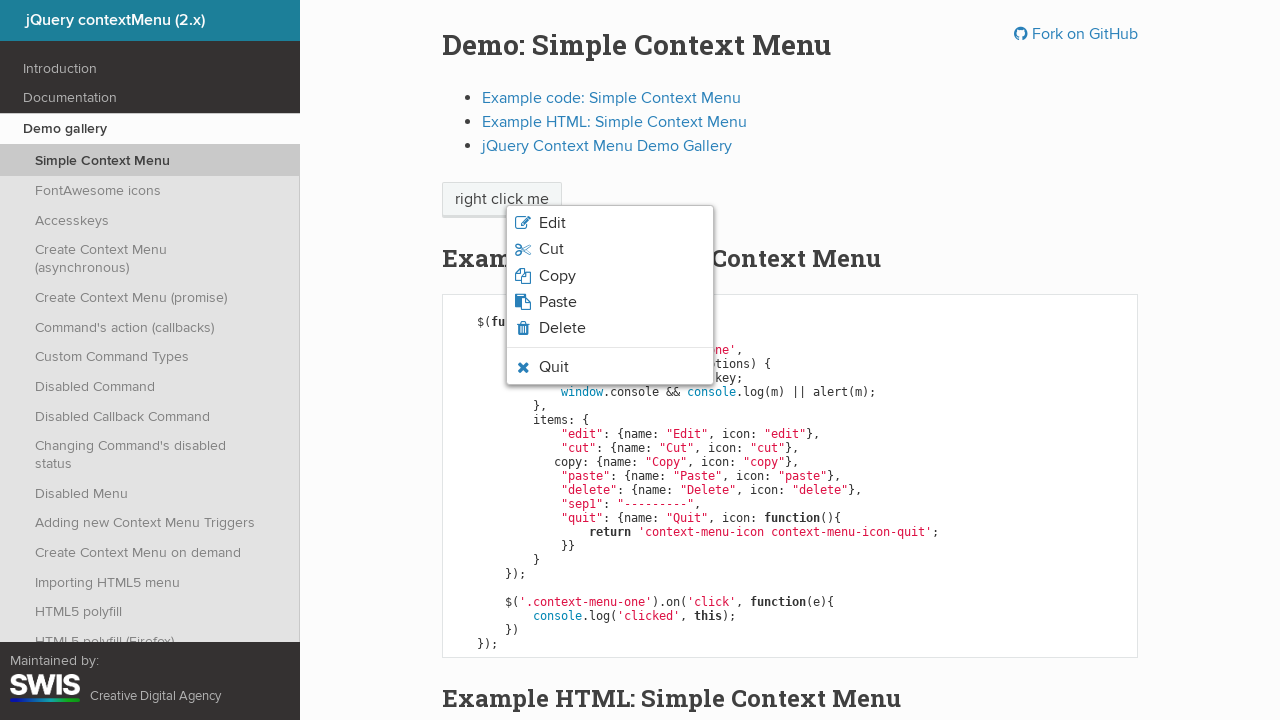

Waited for context menu to appear
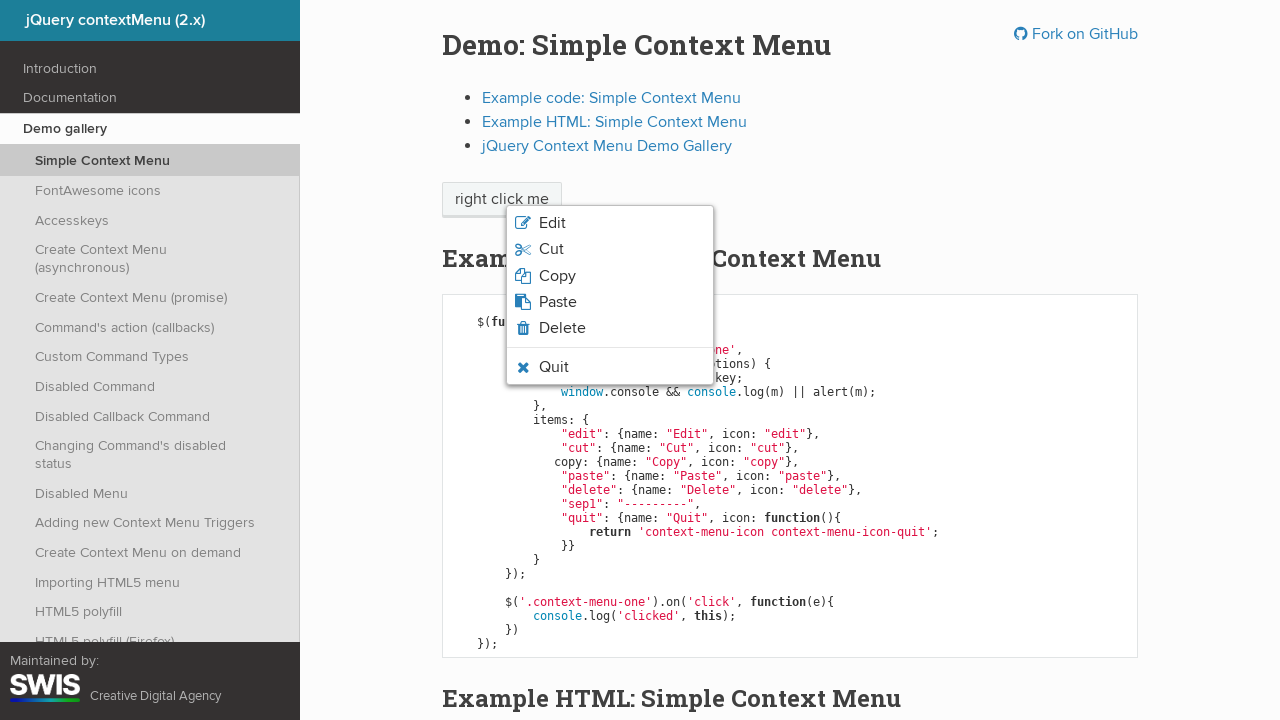

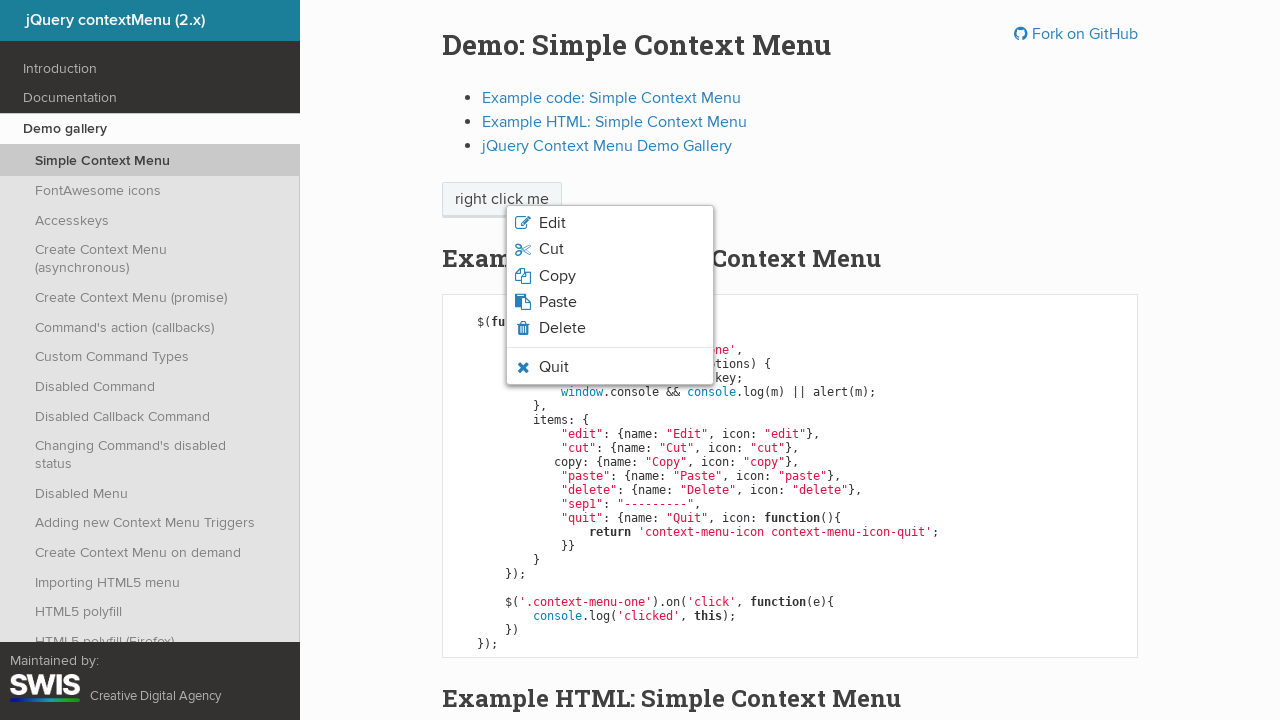